Tests drag and drop functionality by dragging an element and dropping it onto a target area

Starting URL: https://demoqa.com/droppable/

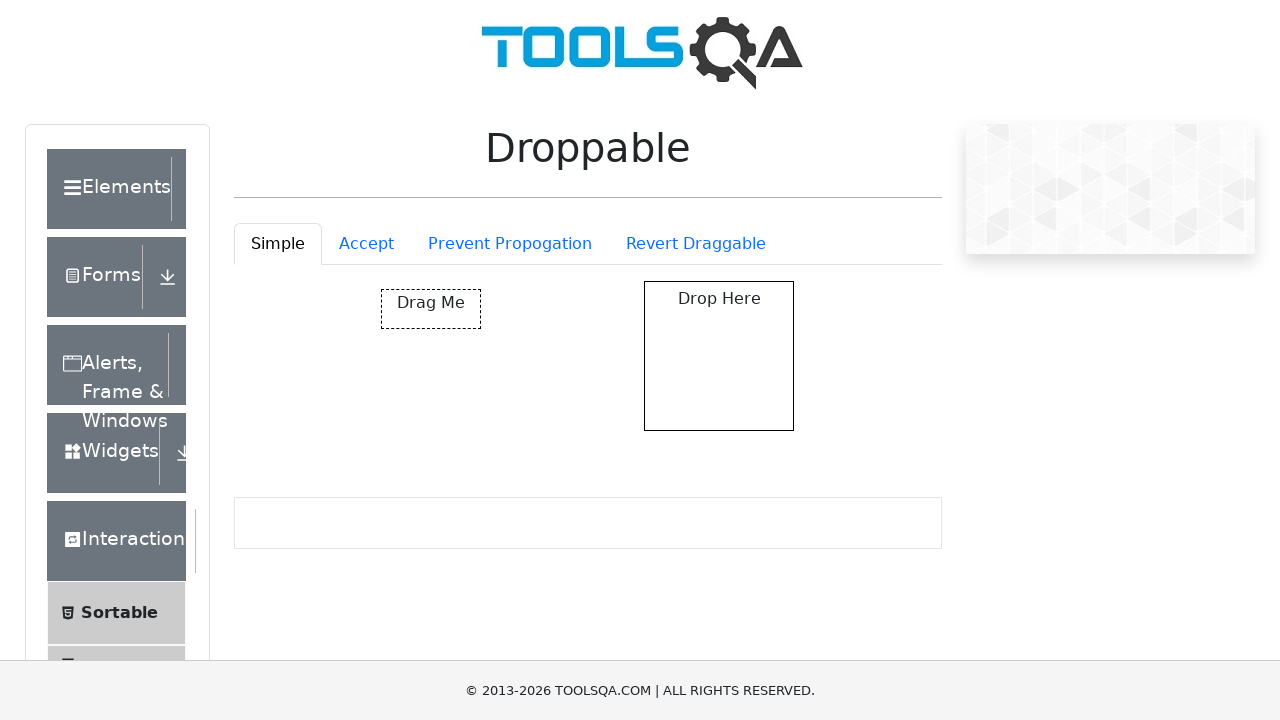

Dragged element with id 'draggable' and dropped it onto target with id 'droppable' at (719, 356)
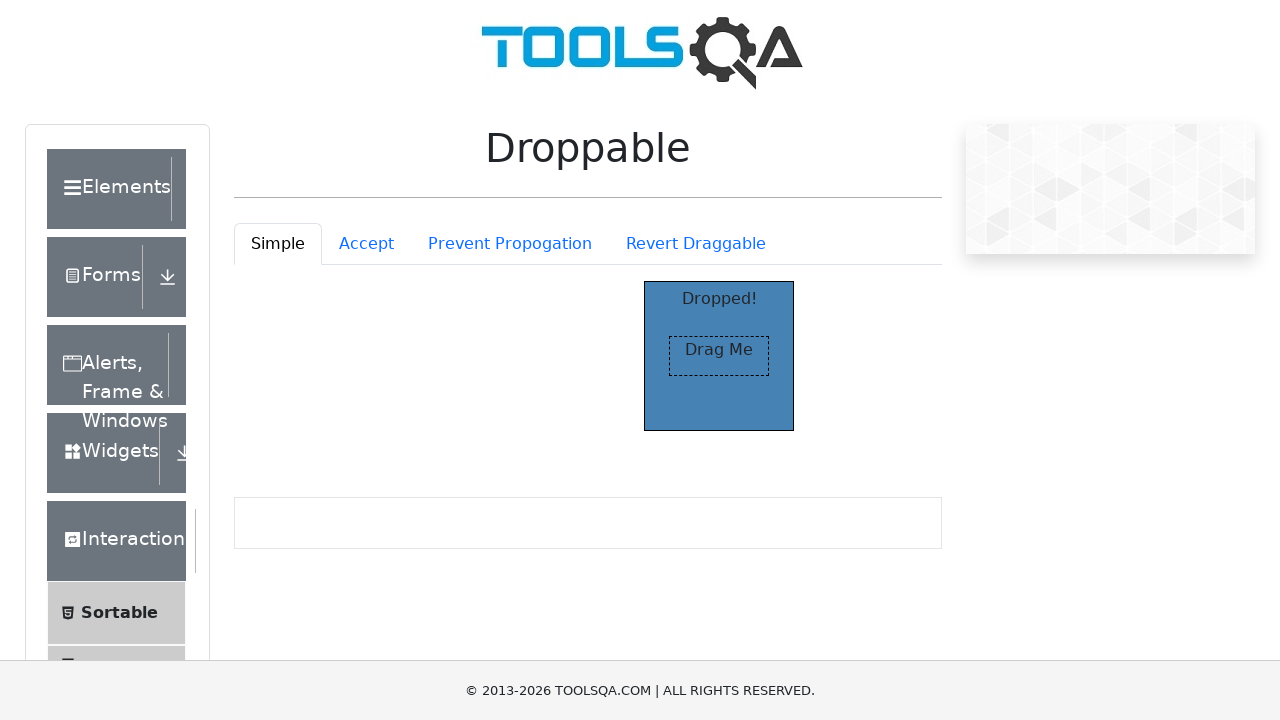

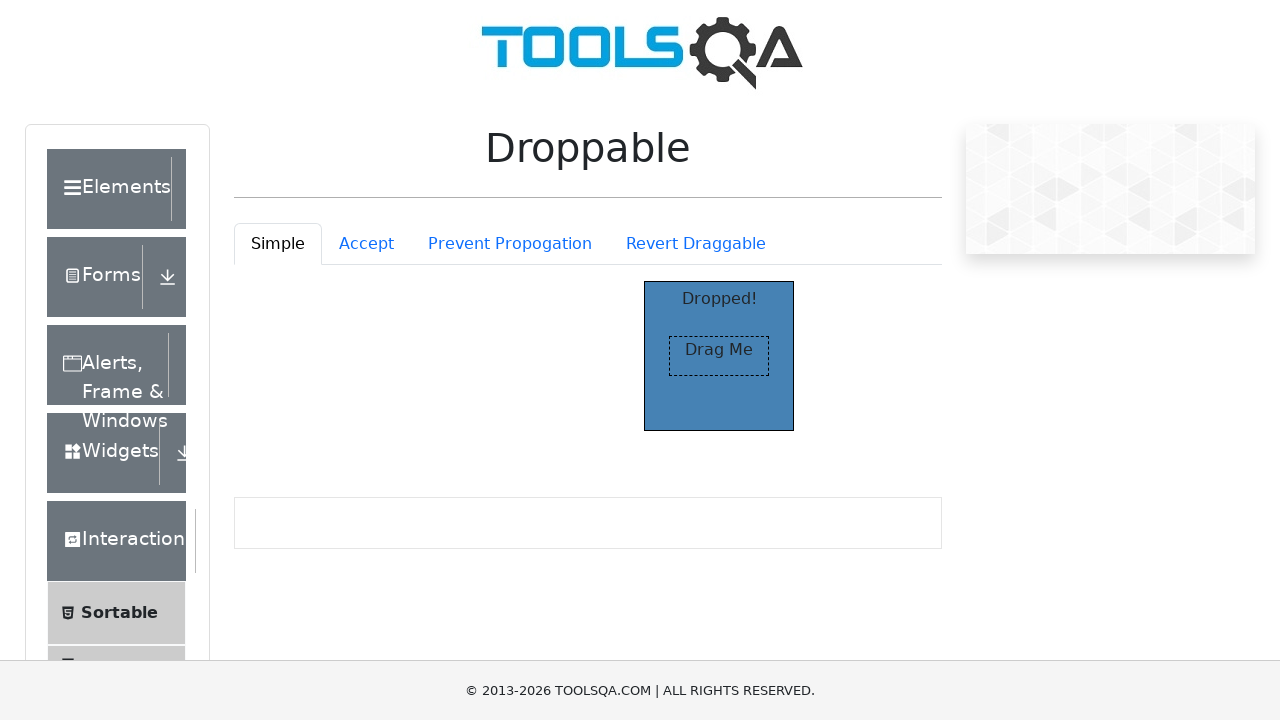